Tests checkbox handling functionality by selecting first three checkboxes, waiting, then unselecting all selected checkboxes

Starting URL: https://testautomationpractice.blogspot.com/

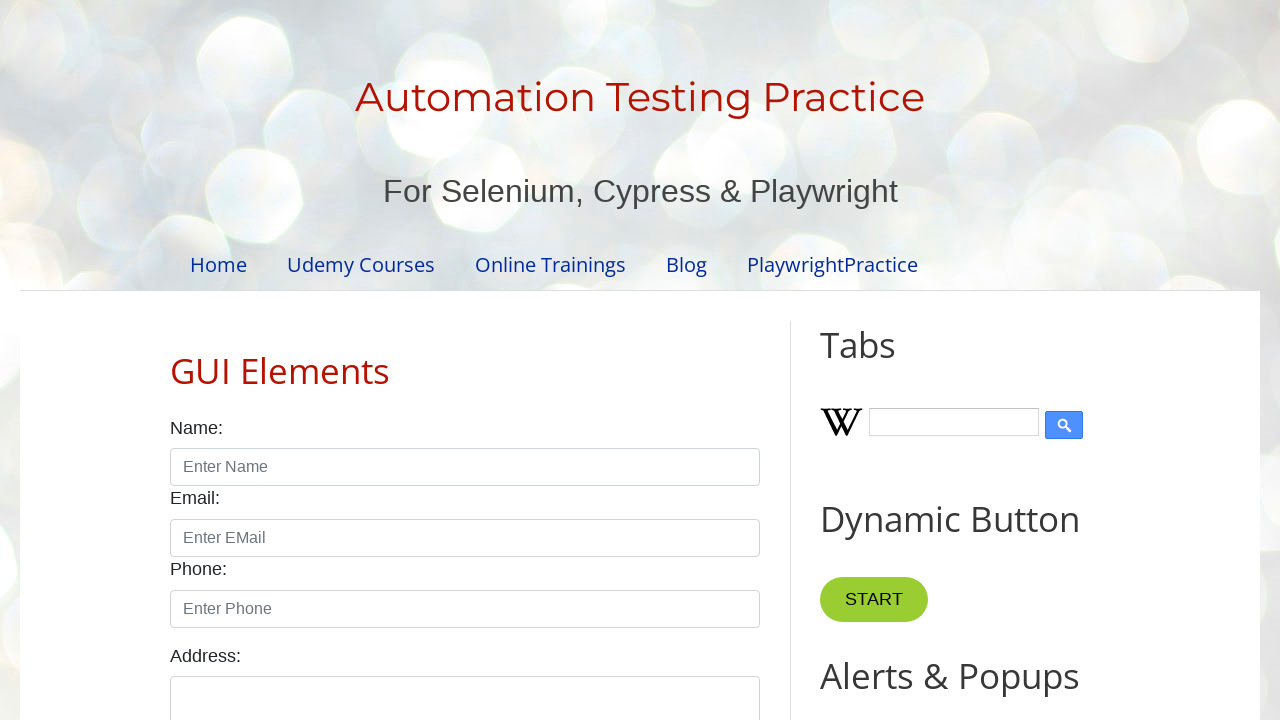

Located all checkboxes with form-check-input class
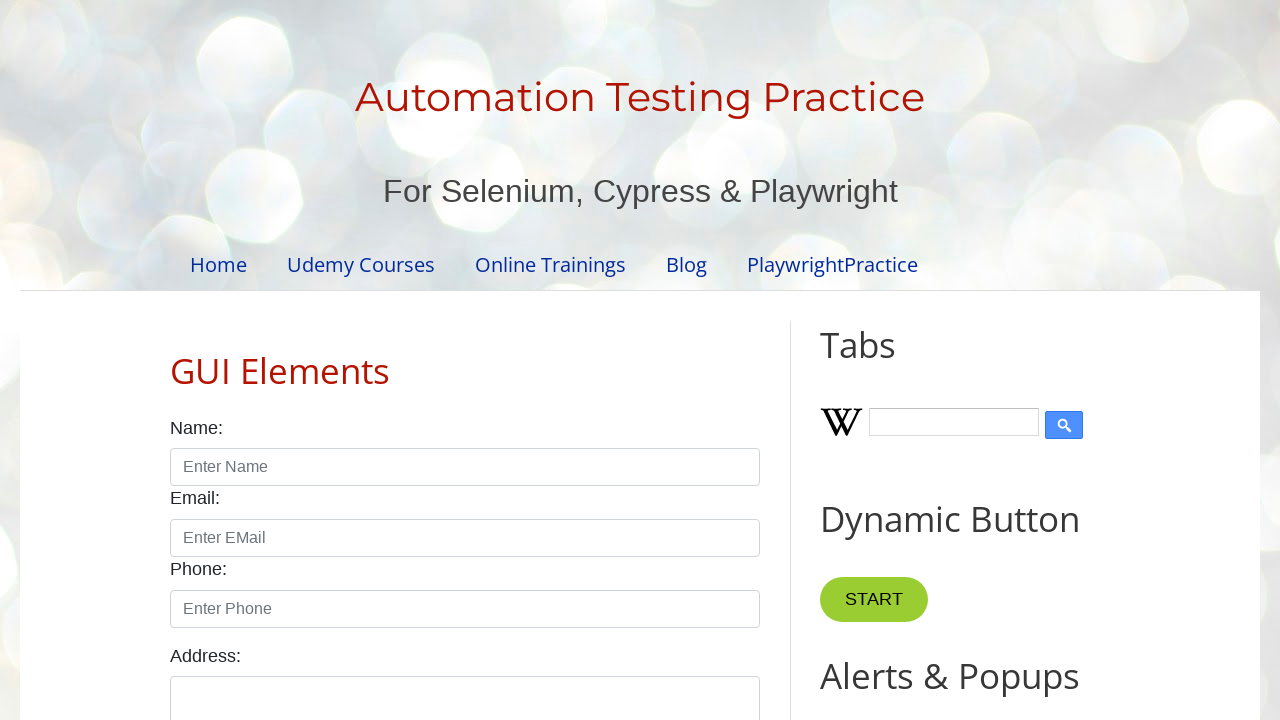

Selected checkbox 1 of first three checkboxes at (176, 360) on xpath=//input[@class='form-check-input' and @type='checkbox'] >> nth=0
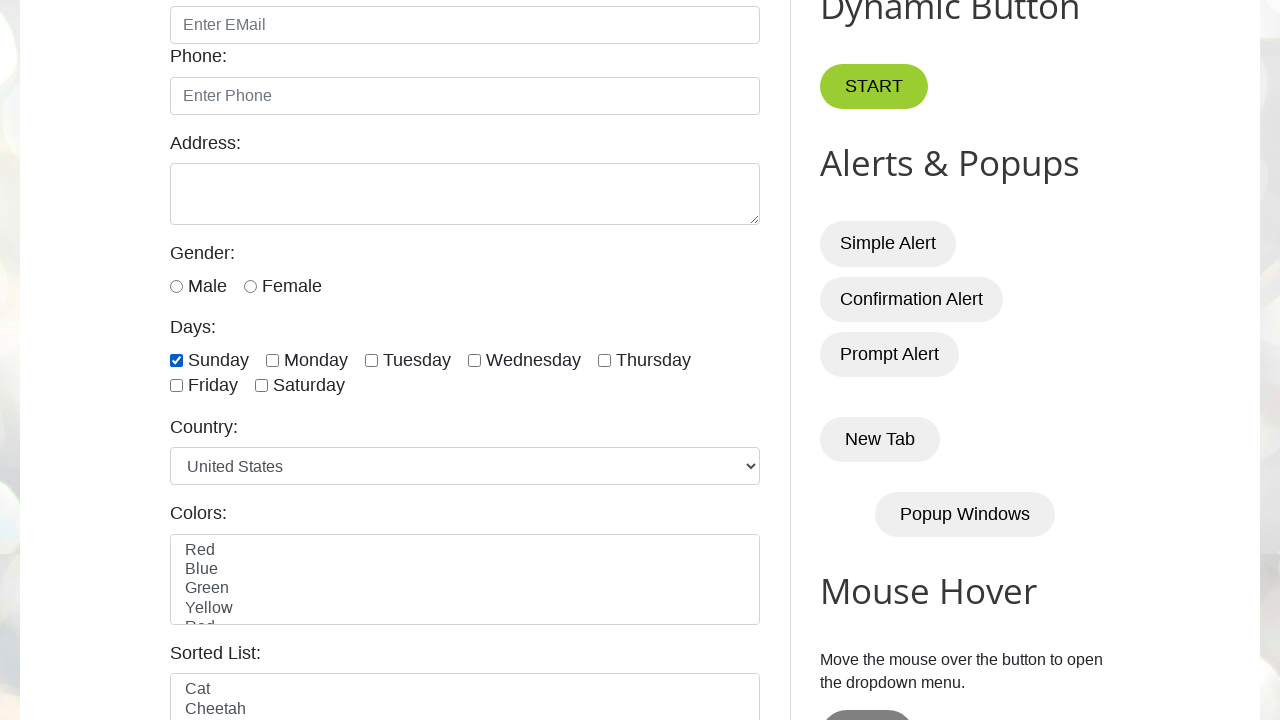

Selected checkbox 2 of first three checkboxes at (272, 360) on xpath=//input[@class='form-check-input' and @type='checkbox'] >> nth=1
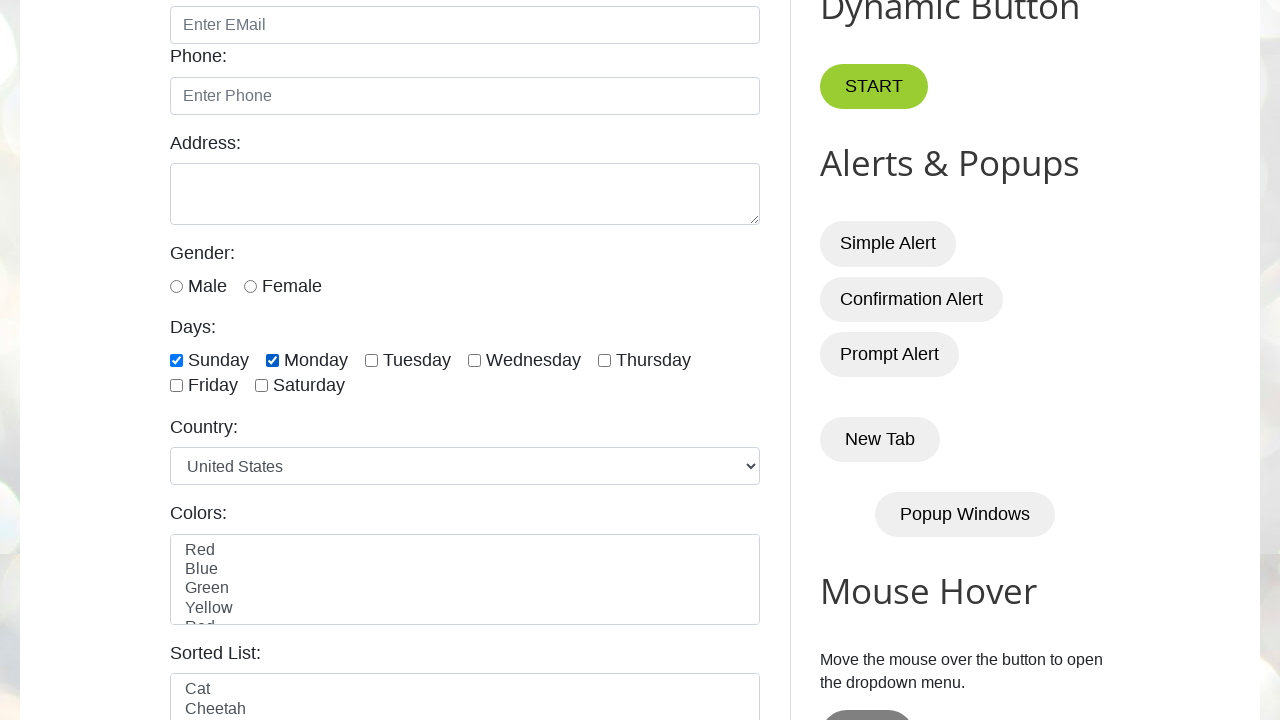

Selected checkbox 3 of first three checkboxes at (372, 360) on xpath=//input[@class='form-check-input' and @type='checkbox'] >> nth=2
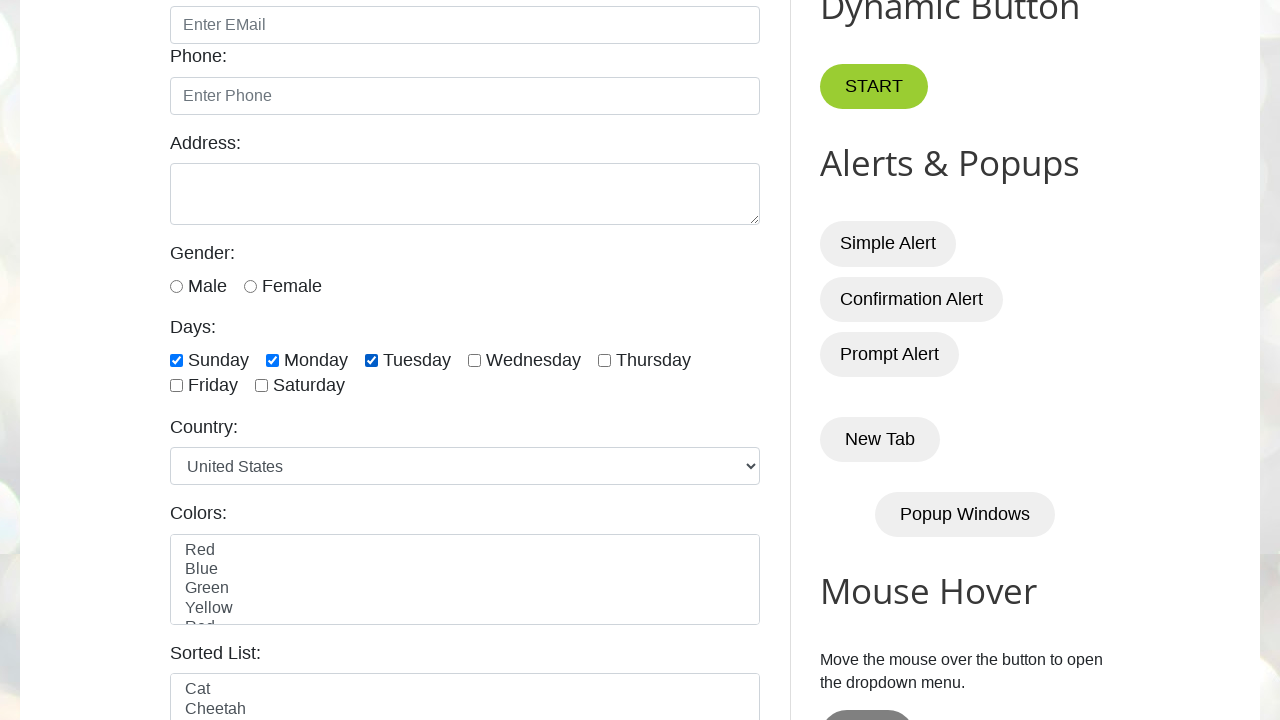

Waited for 5 seconds after selecting checkboxes
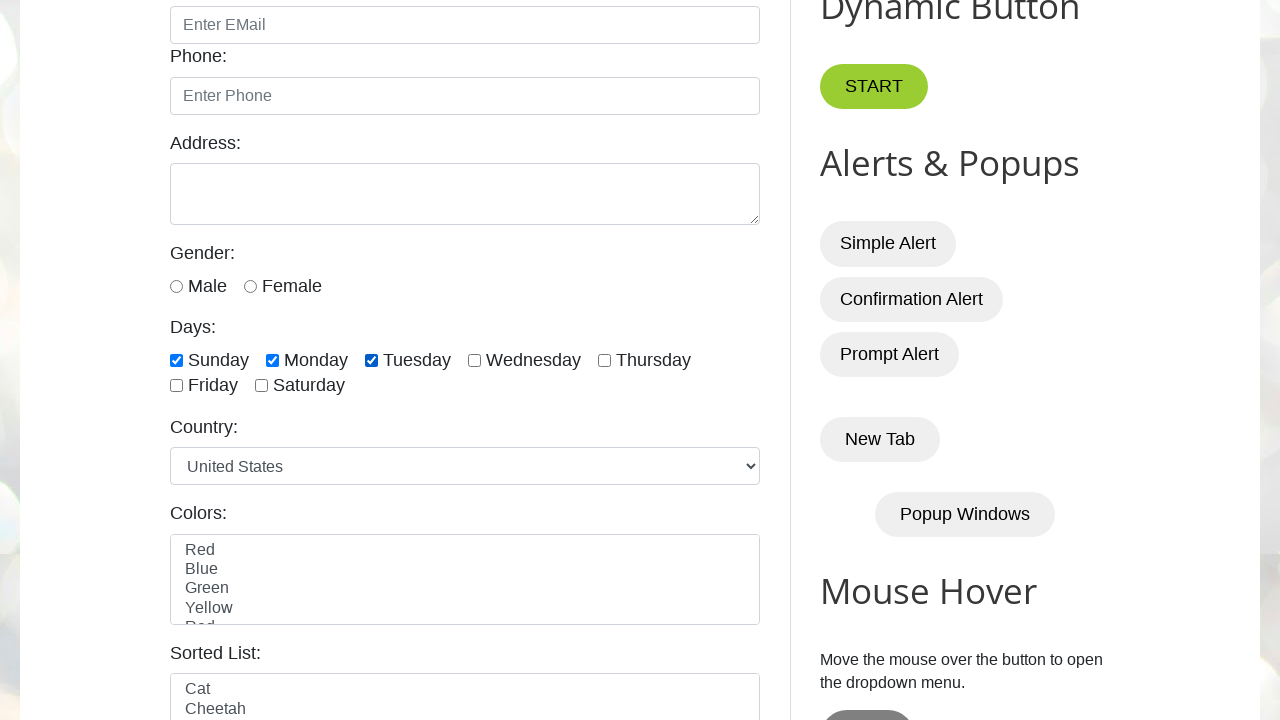

Unselected a checked checkbox at (176, 360) on xpath=//input[@class='form-check-input' and @type='checkbox'] >> nth=0
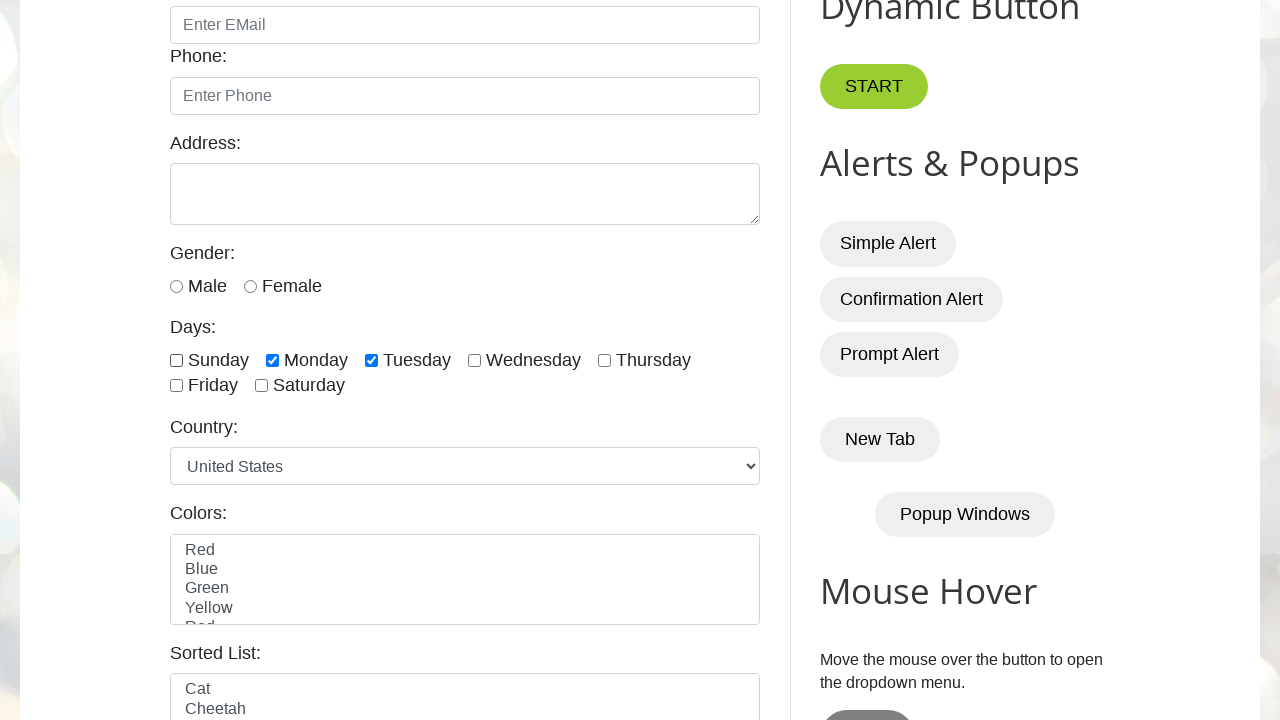

Unselected a checked checkbox at (272, 360) on xpath=//input[@class='form-check-input' and @type='checkbox'] >> nth=1
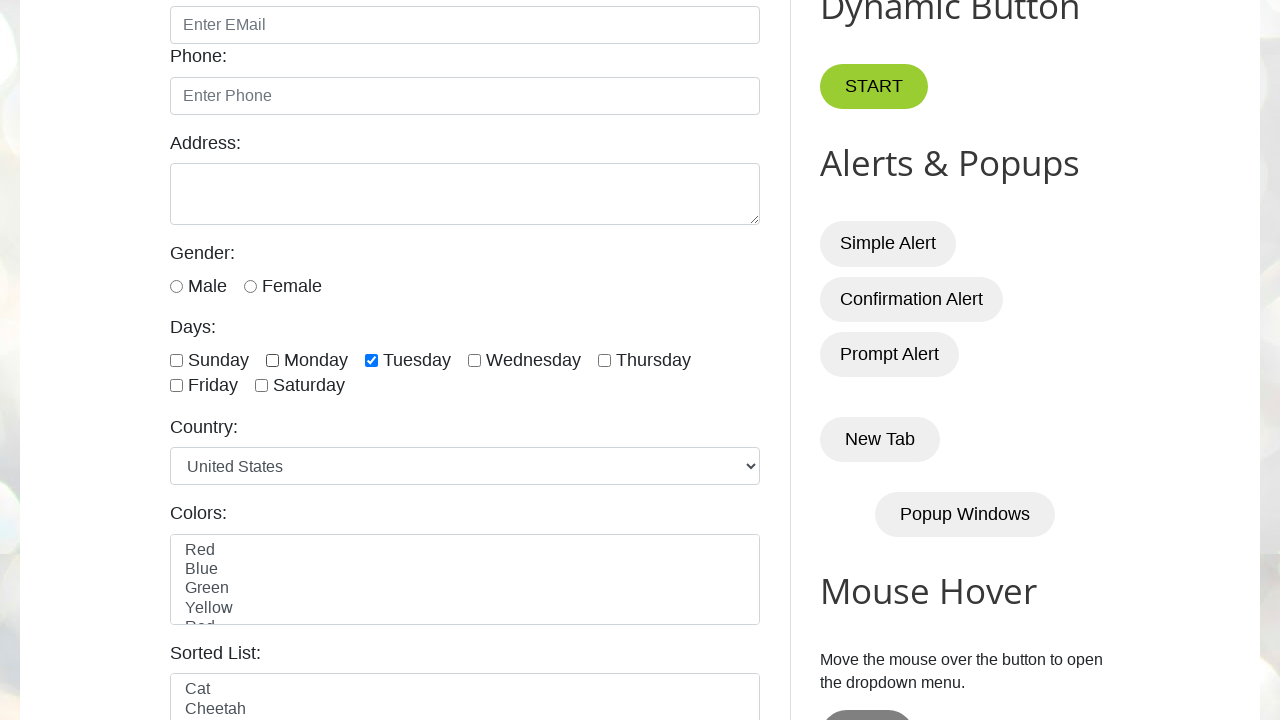

Unselected a checked checkbox at (372, 360) on xpath=//input[@class='form-check-input' and @type='checkbox'] >> nth=2
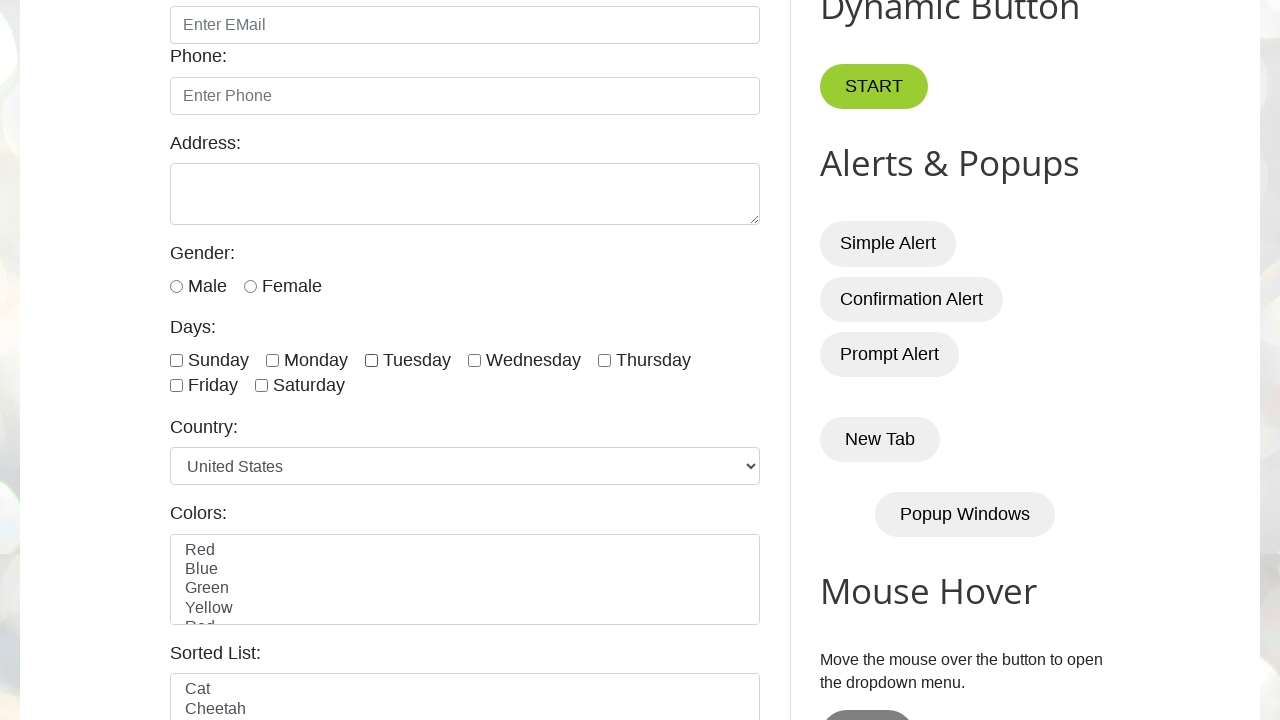

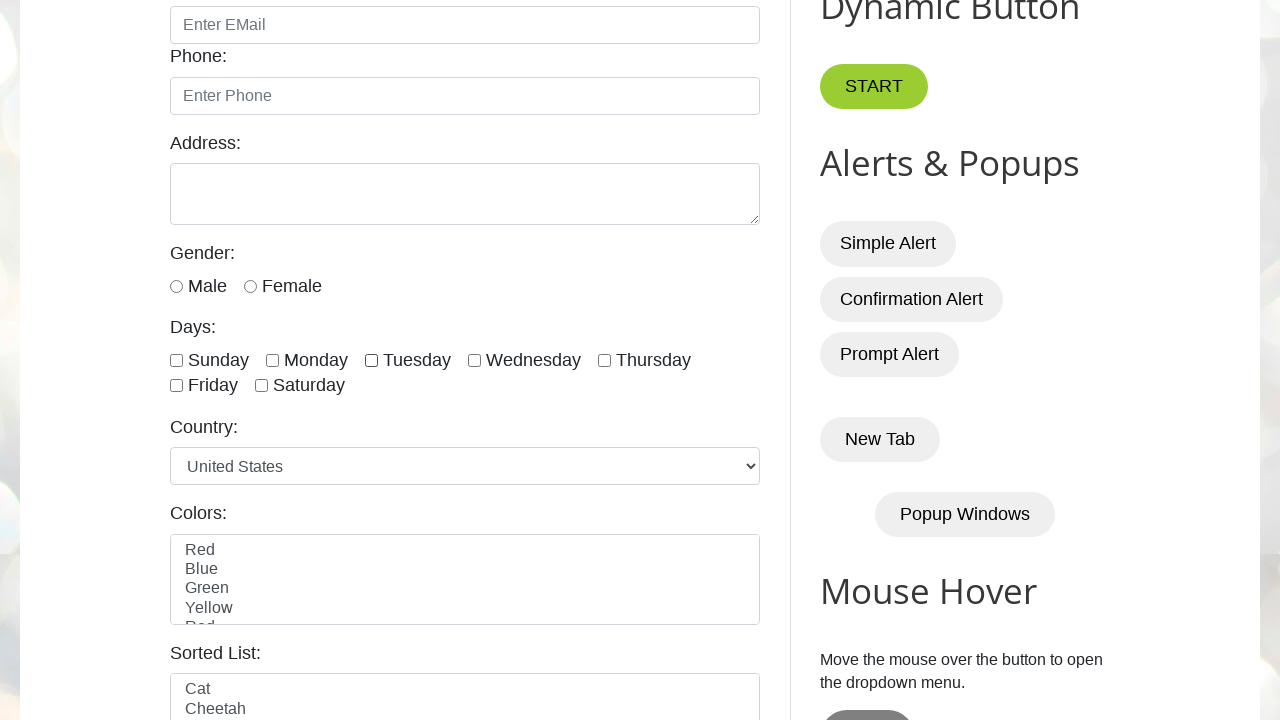